Opens the KTM India motorcycle website and verifies the page loads successfully

Starting URL: https://www.ktm.com/en-in.html

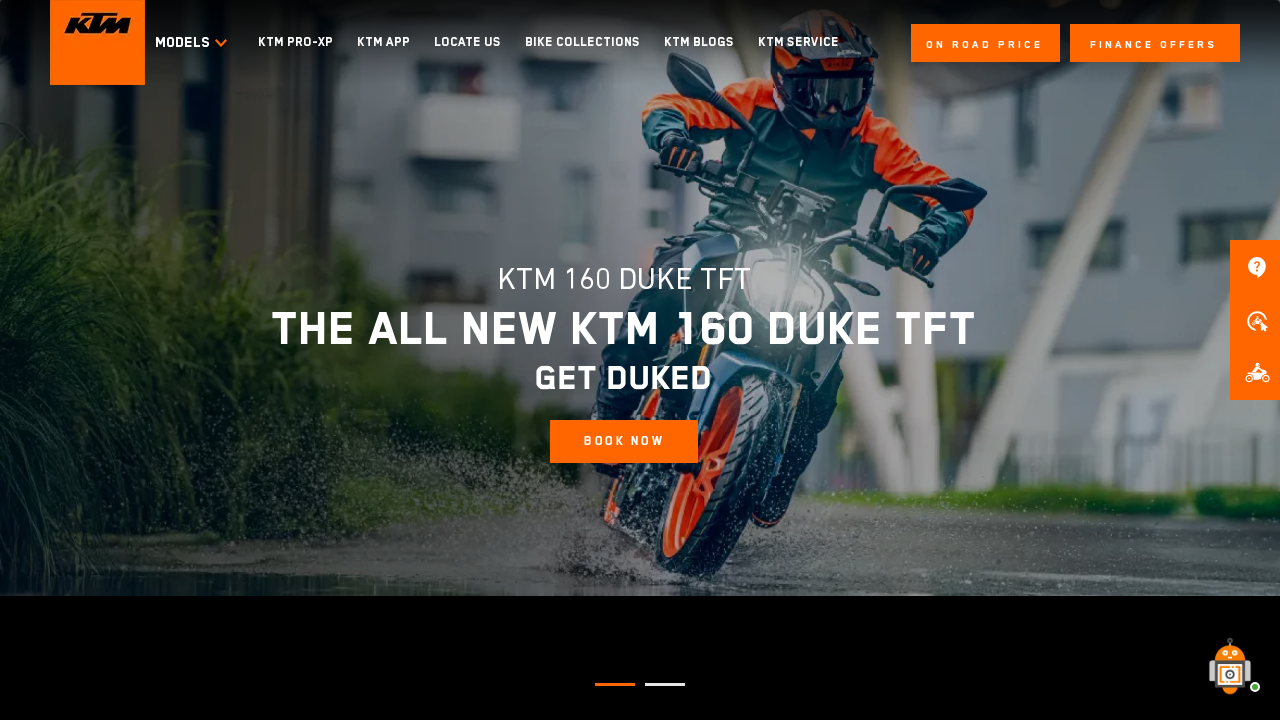

KTM India website loaded successfully - DOM content ready
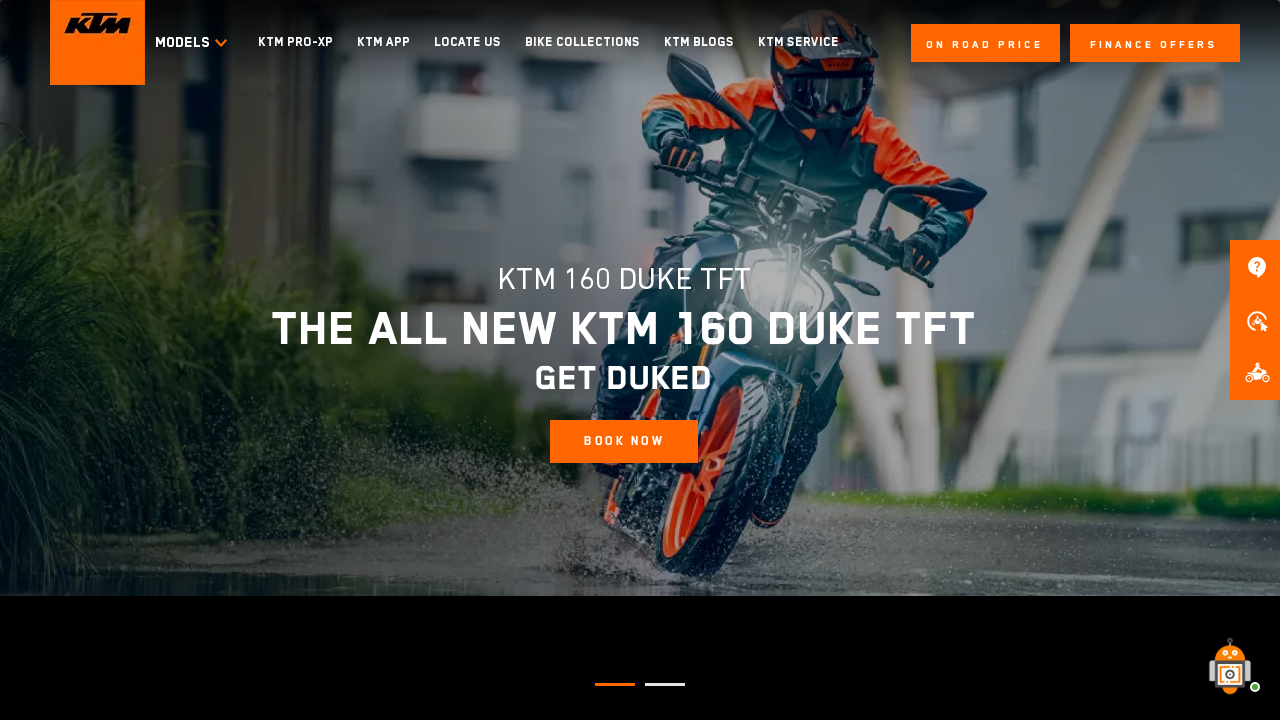

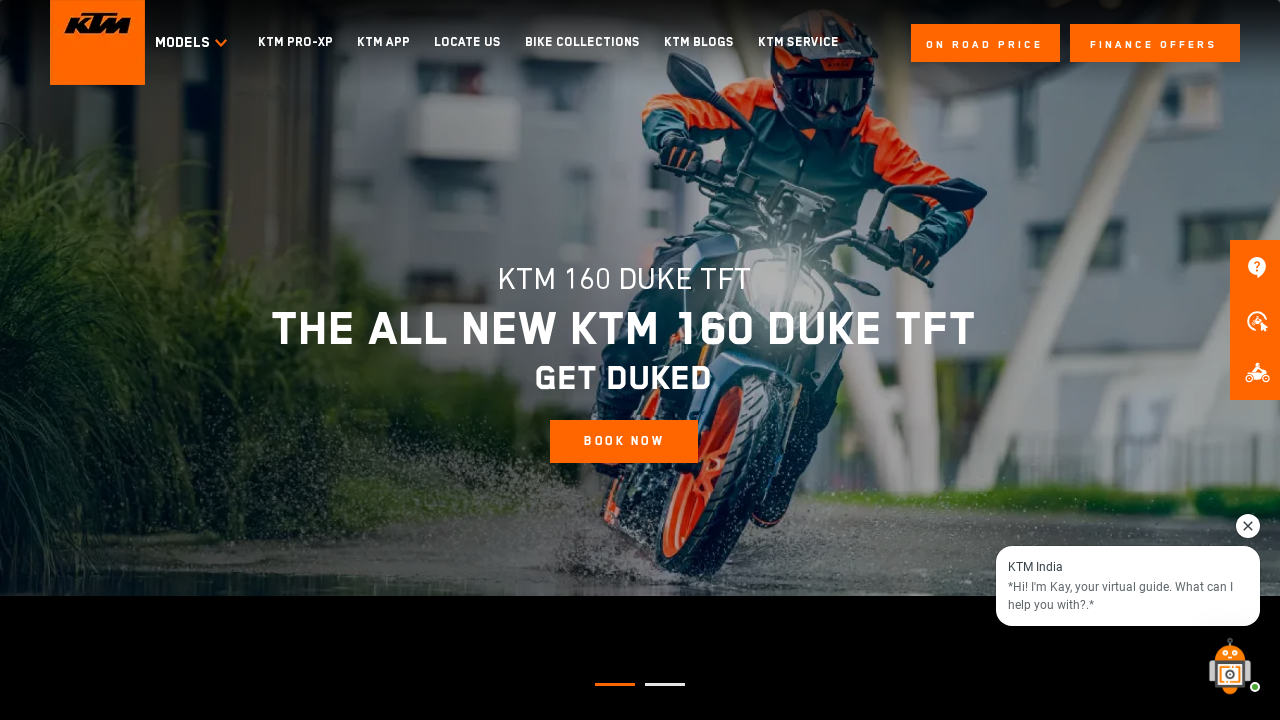